Navigates to the news section of the University of Málaga website to view news items

Starting URL: https://www.uma.es

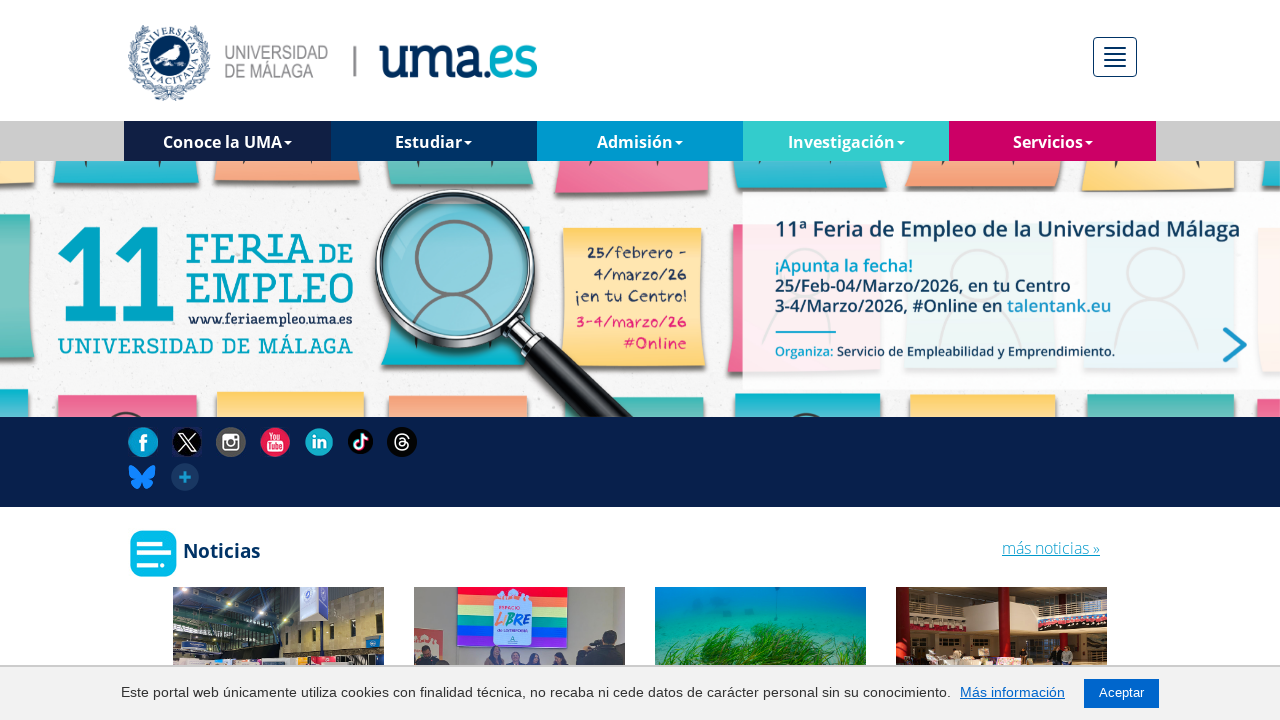

Clicked 'más noticias »' link to navigate to news section at (1051, 548) on text=más noticias »
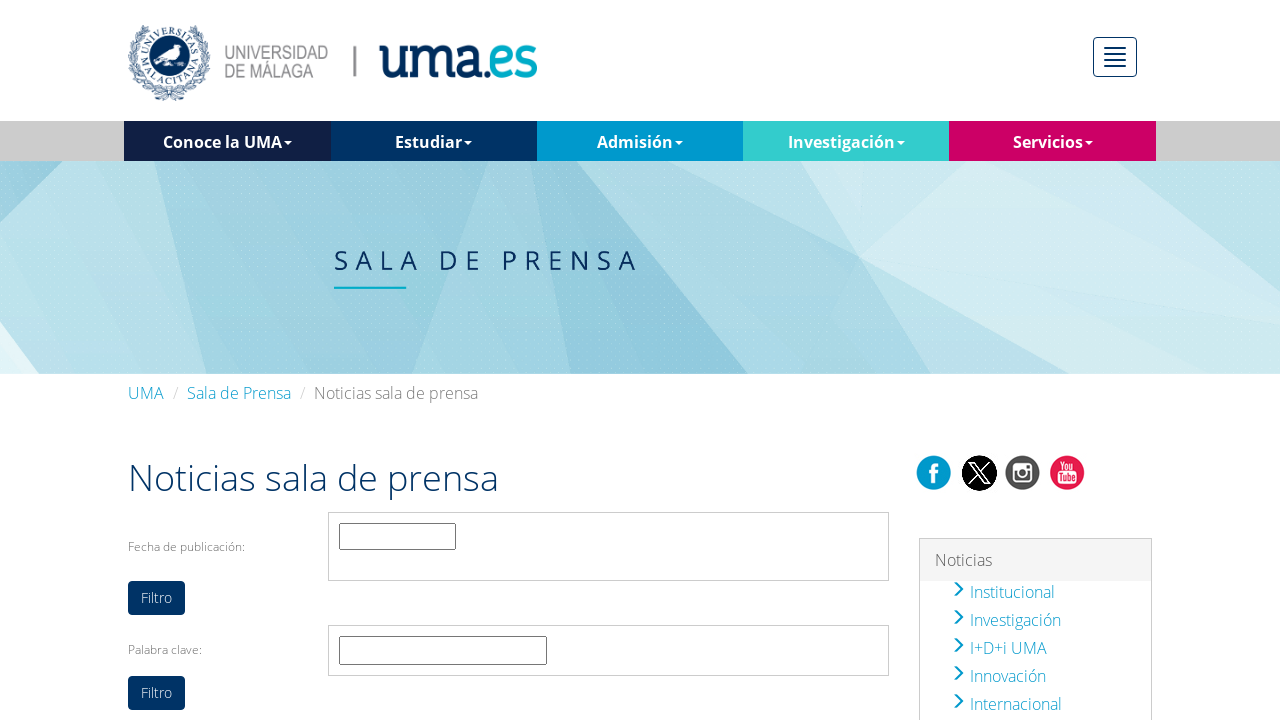

News items collection loaded on the page
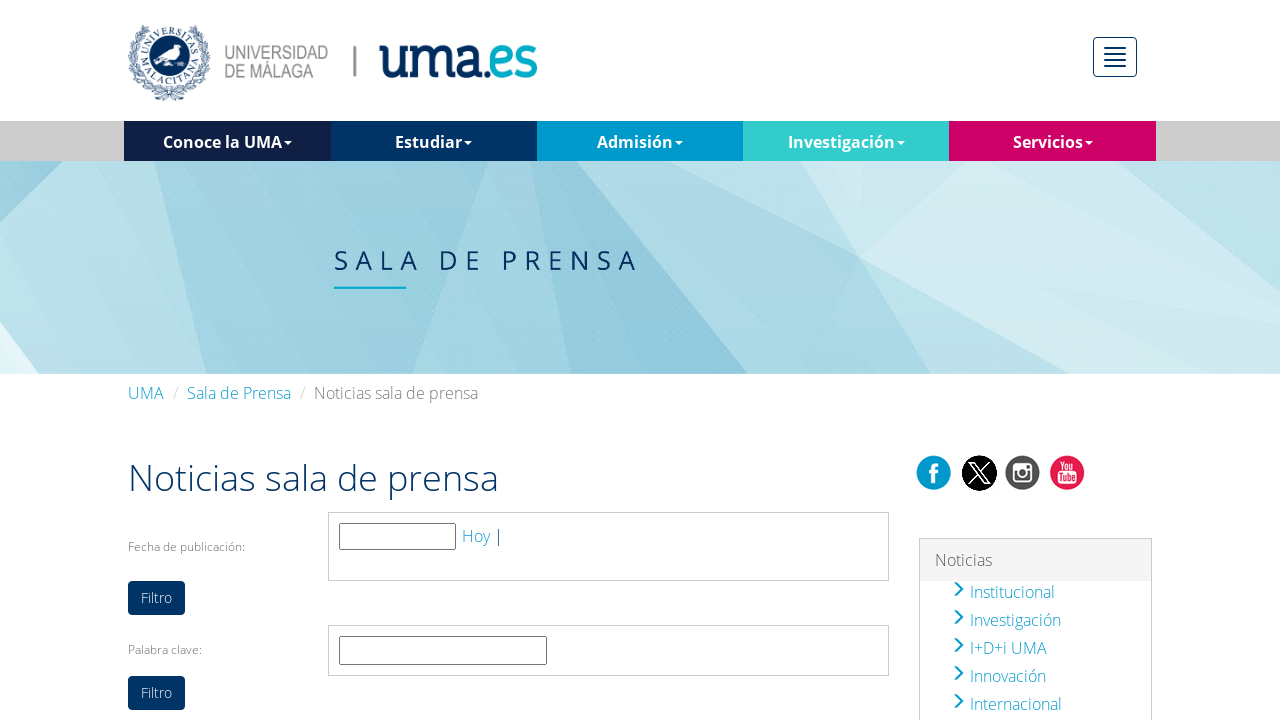

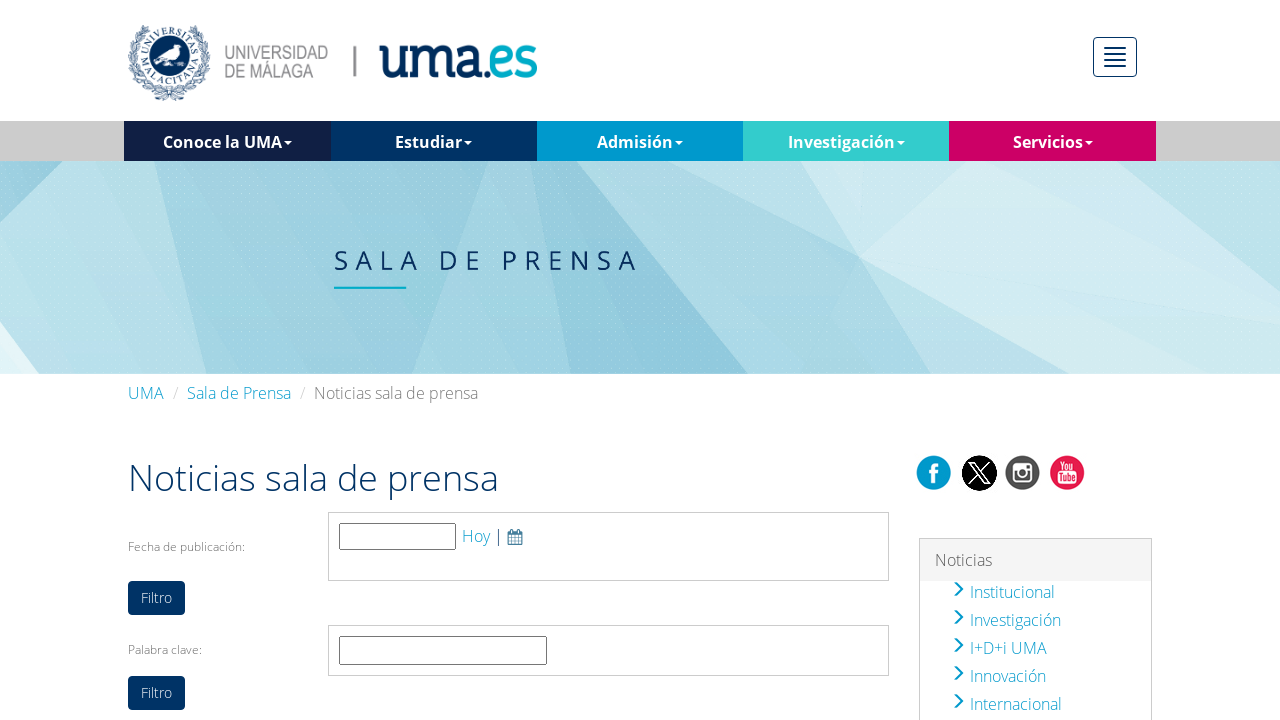